Adds a product to cart on BStackDemo and verifies the cart shows the correct product (despite test name, no actual login occurs)

Starting URL: https://www.bstackdemo.com

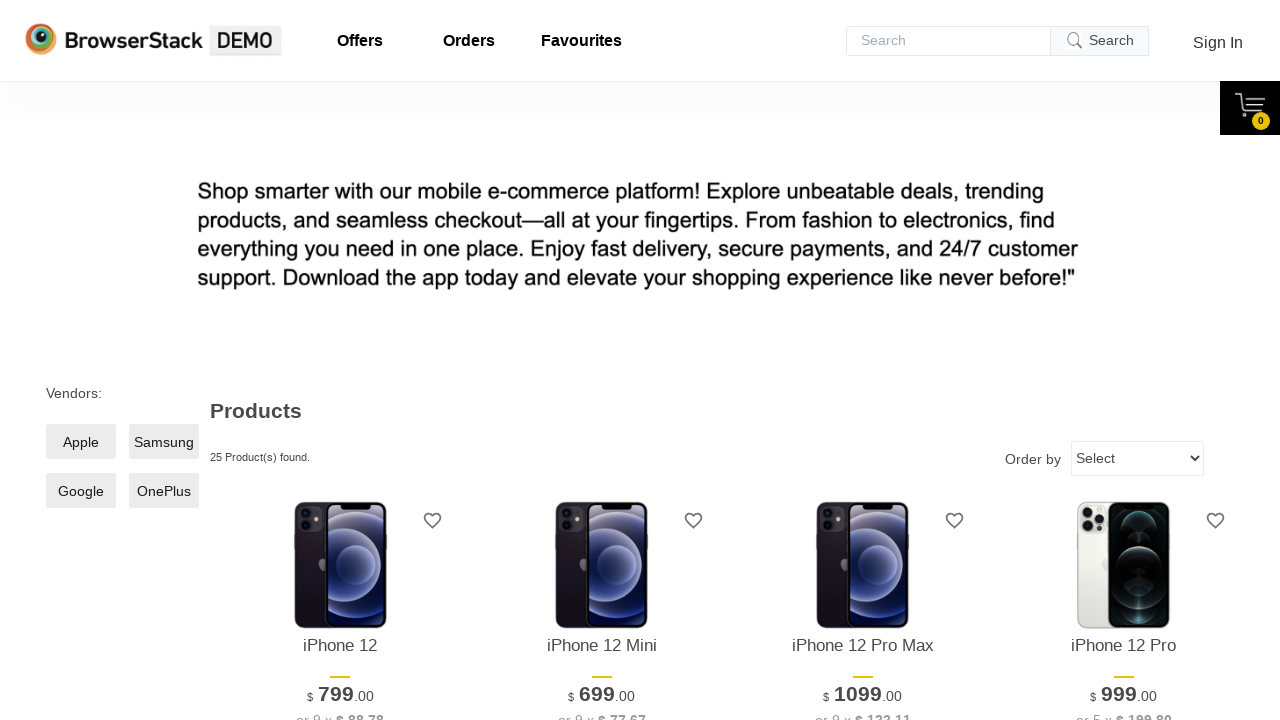

Waited for first product to be visible
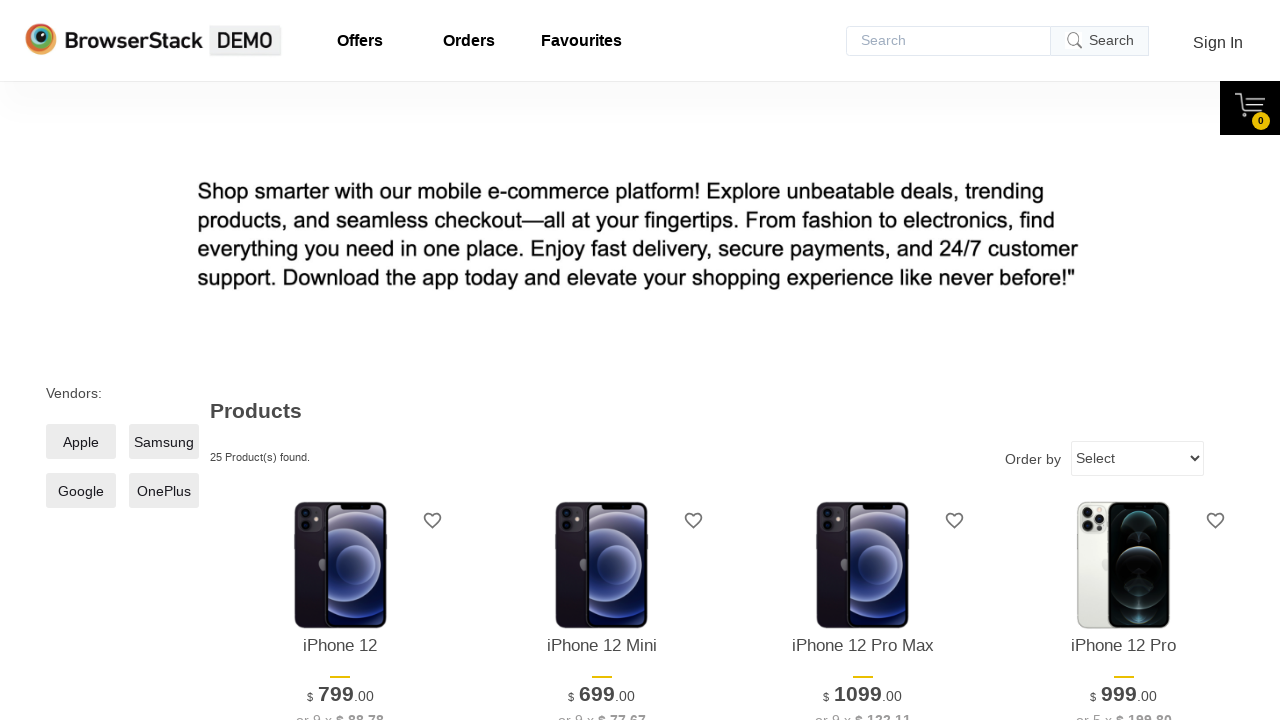

Retrieved product text: iPhone 12
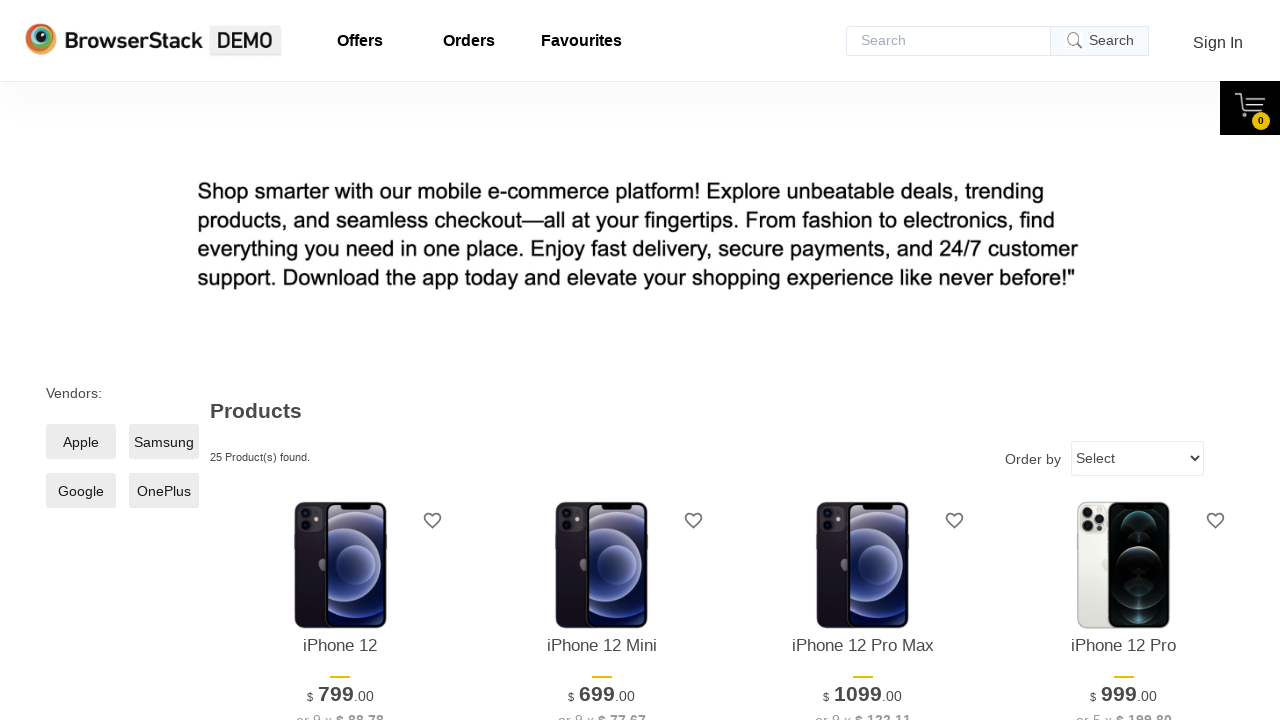

Clicked 'Add to Cart' button for first product at (340, 361) on xpath=//*[@id='1']/div[4]
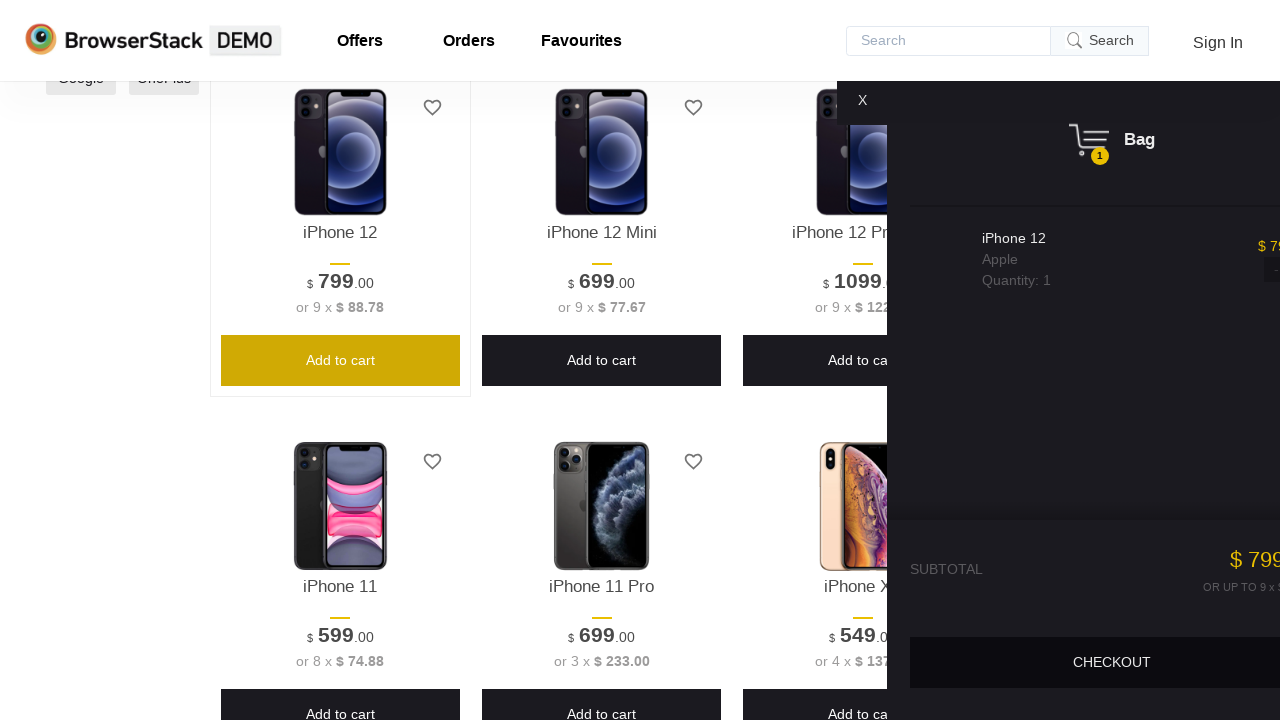

Cart content appeared
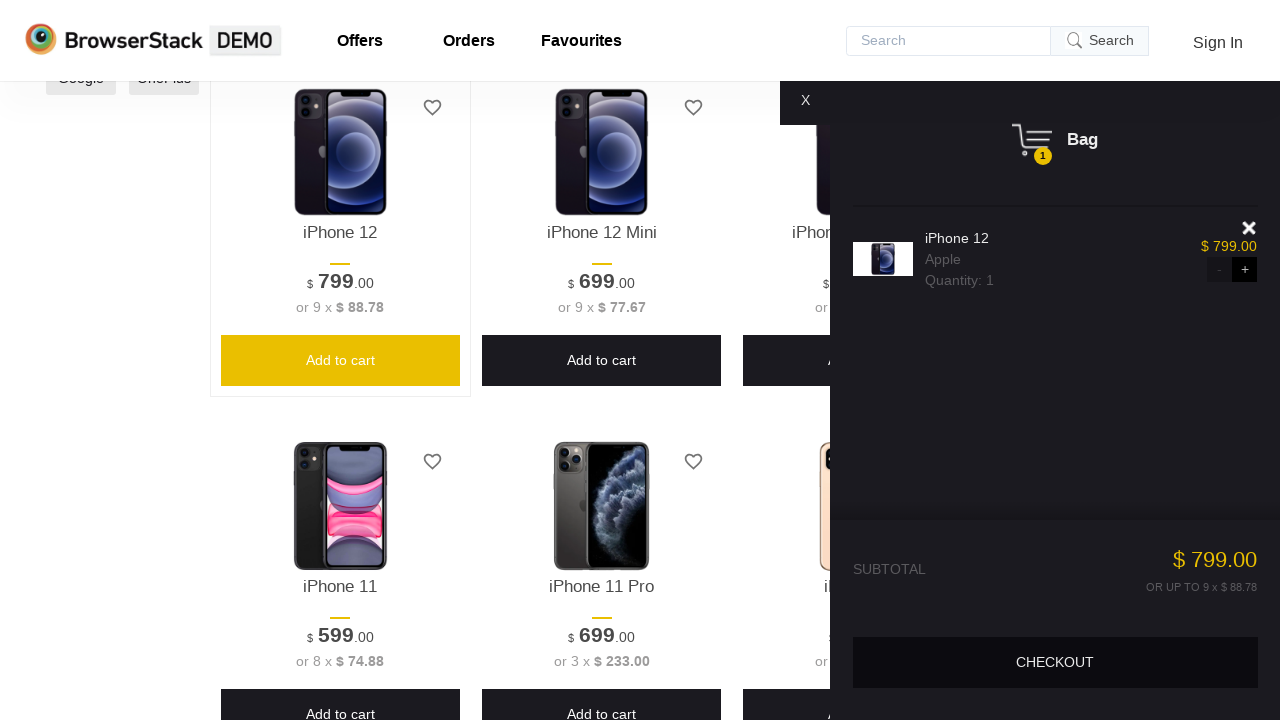

Retrieved cart product text: iPhone 12
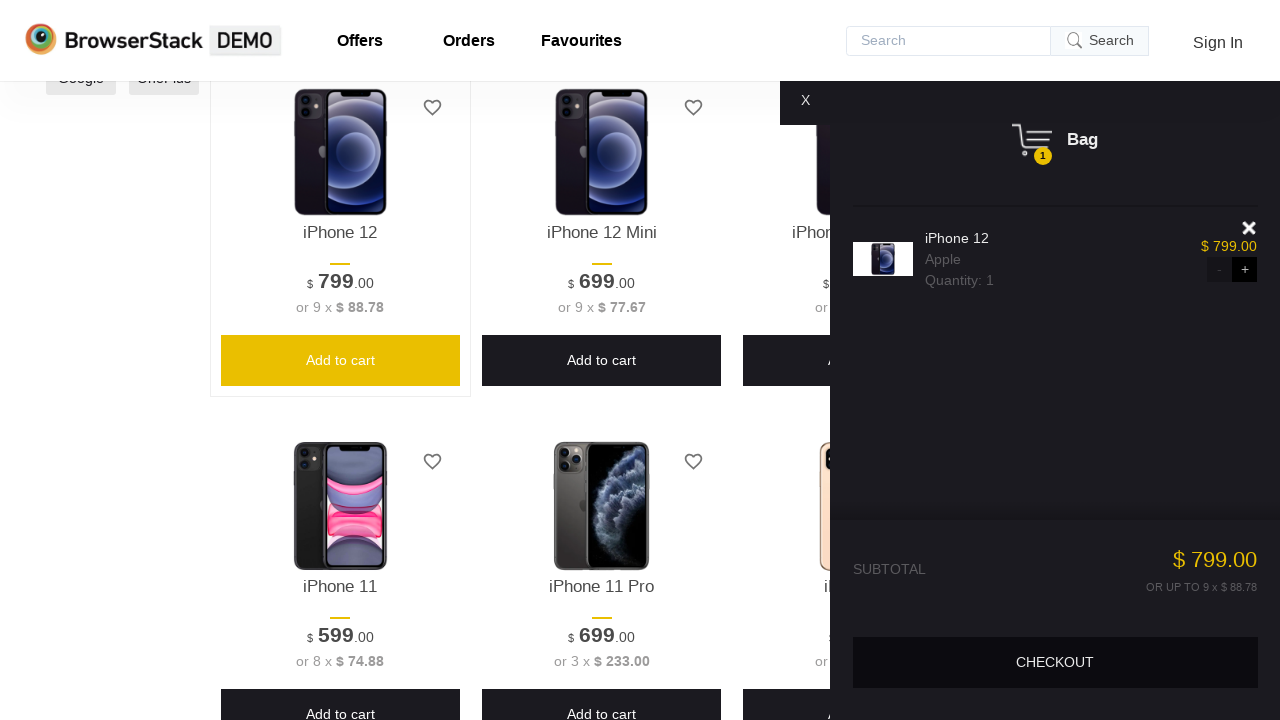

Assertion passed: product text matches cart product text
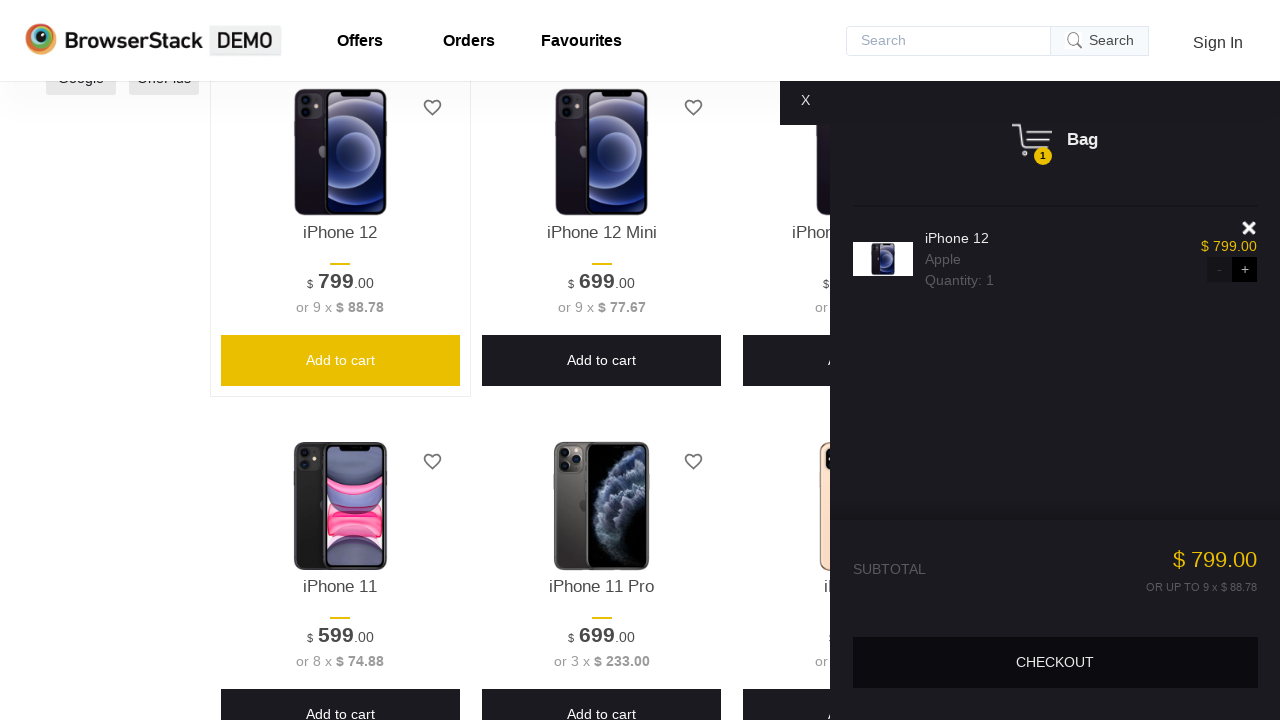

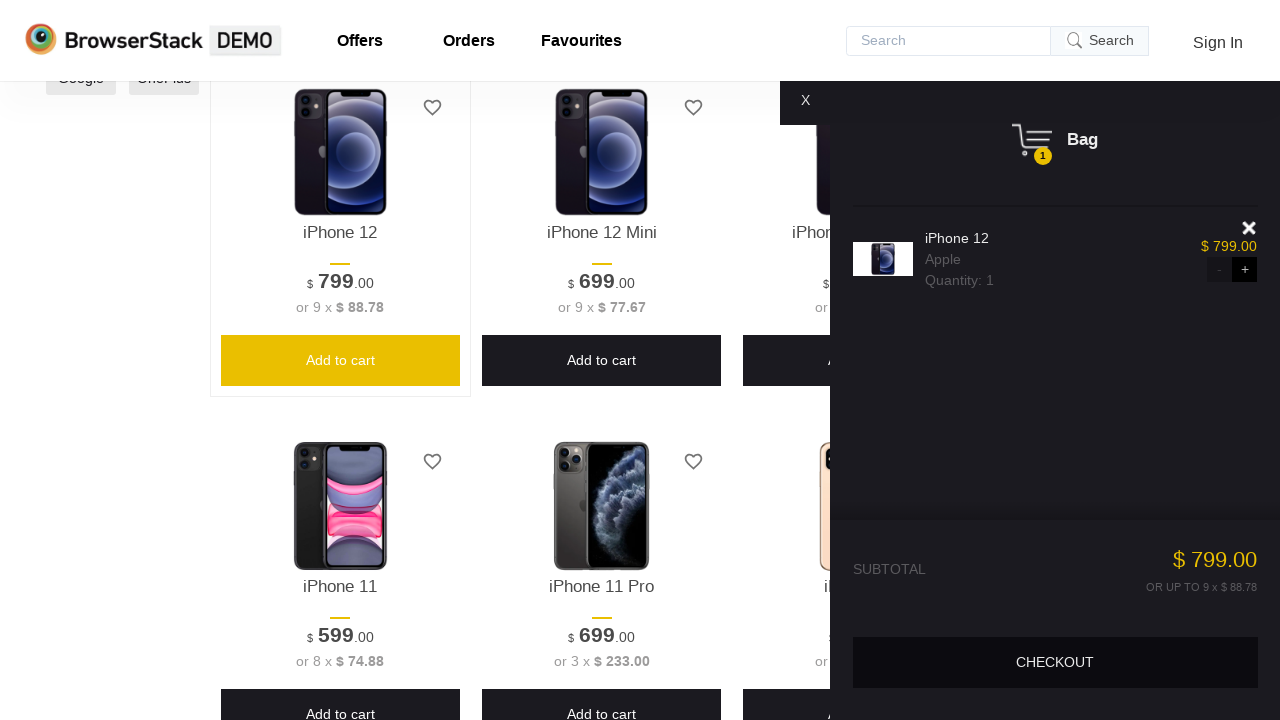